Tests button click functionality by locating and clicking a button element using XPath selector on a test automation practice page

Starting URL: https://automationtesting.co.uk/buttons.html

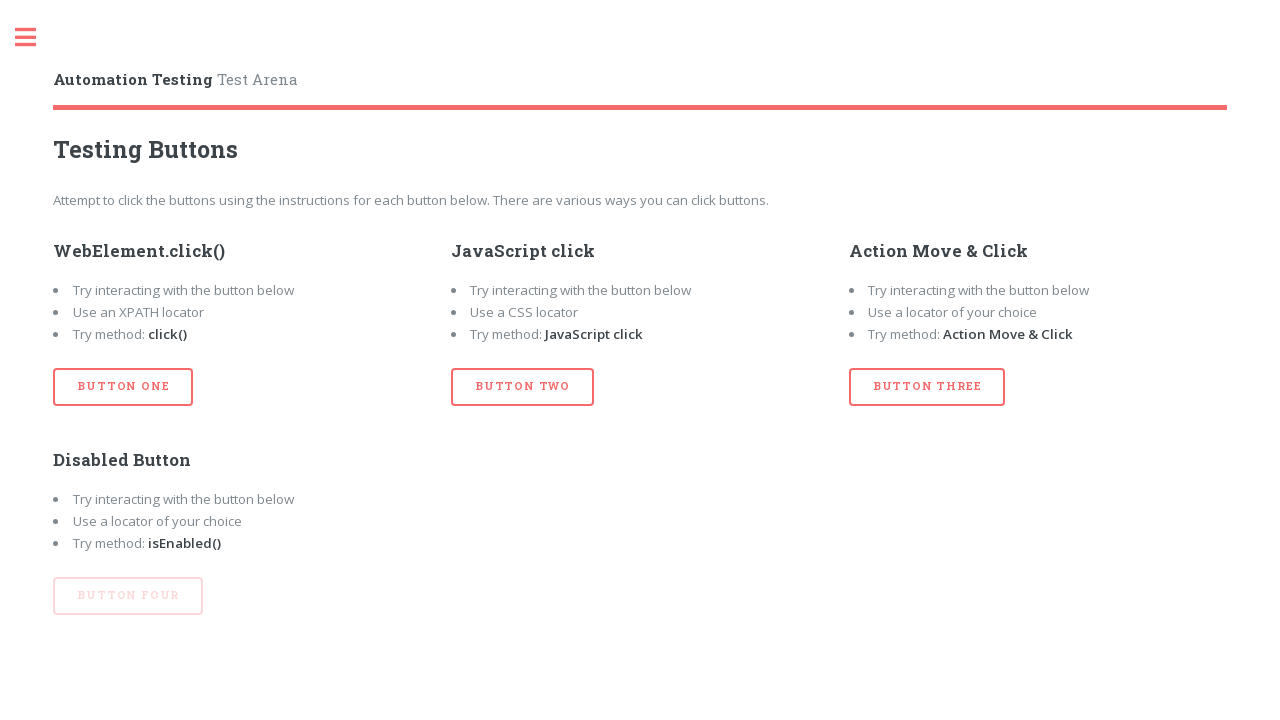

Clicked button element using XPath selector //button[@id='btn_one'] at (123, 387) on xpath=//button[@id='btn_one']
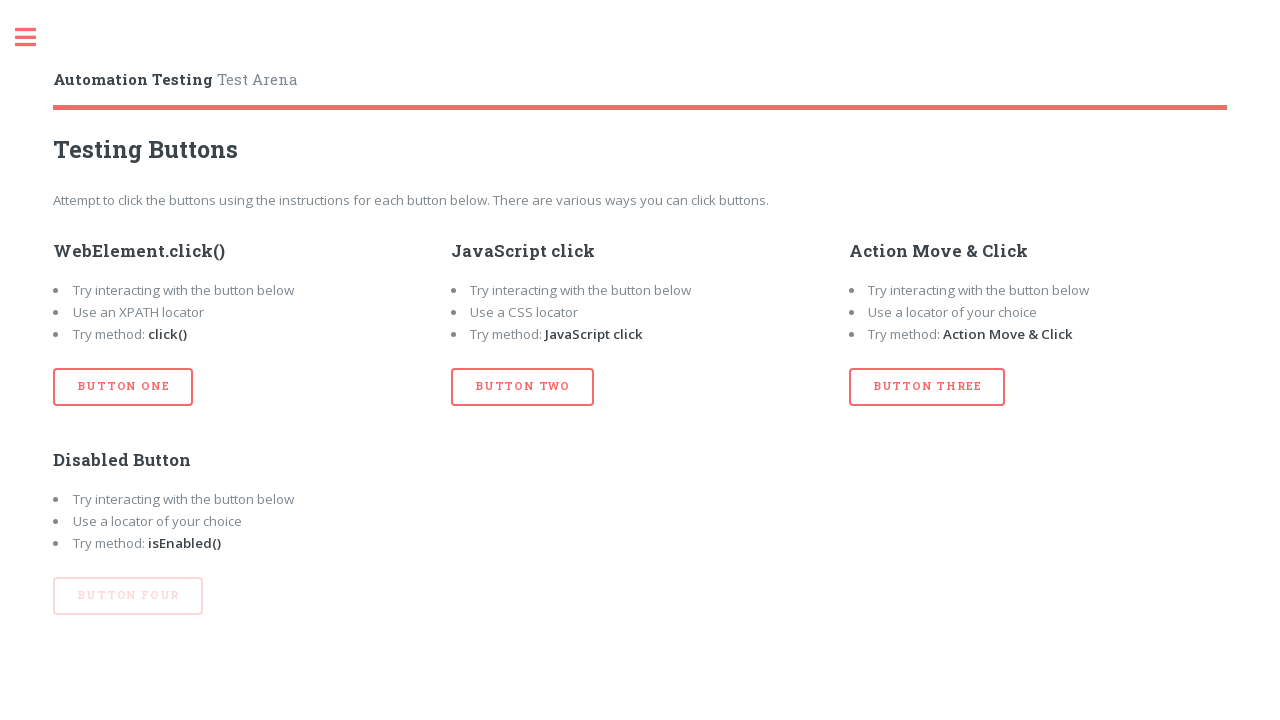

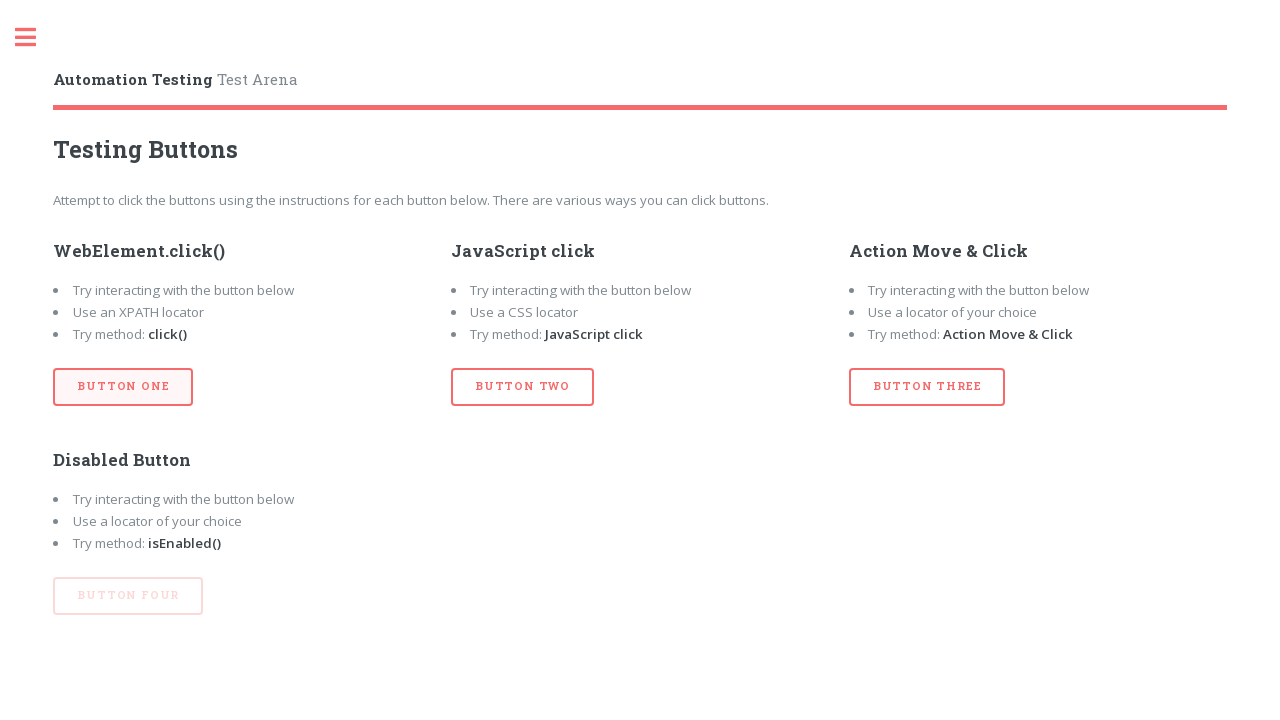